Tests handling a confirmation dialog by clicking a button to trigger the alert and then accepting it by clicking OK

Starting URL: https://www.techlearn.in/code/confirmation-dialog-box/

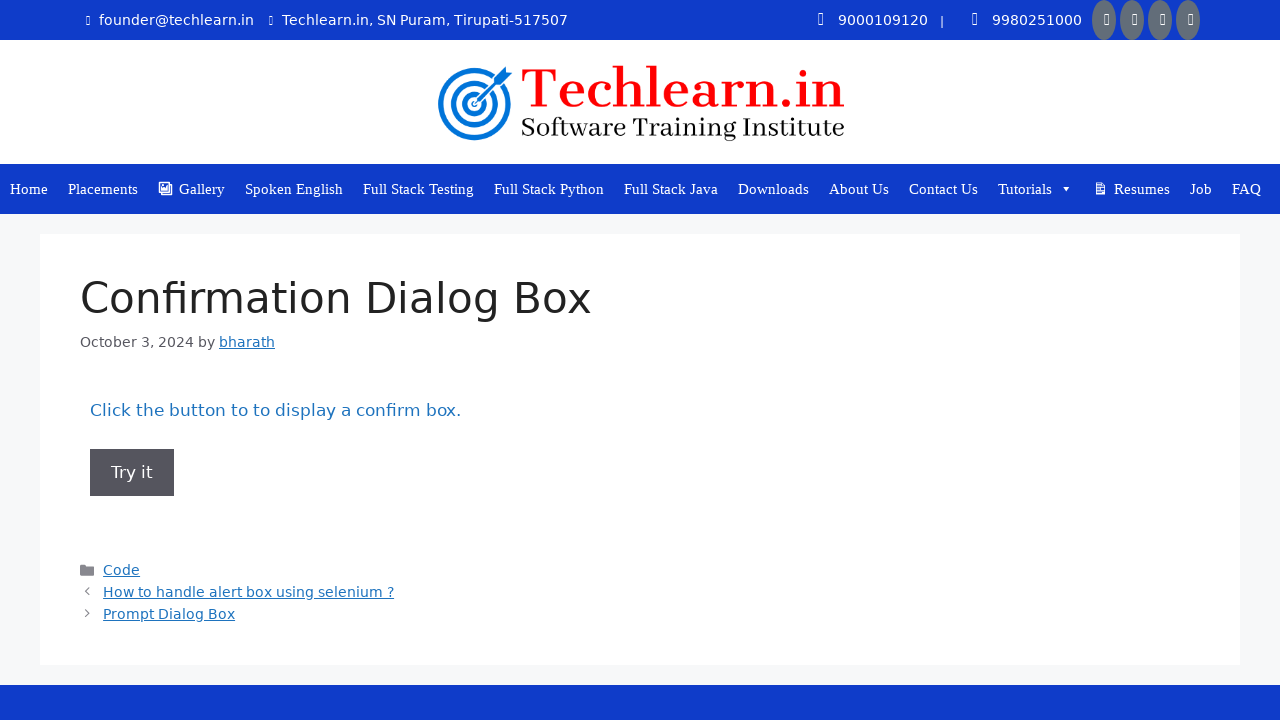

Clicked button to trigger confirmation dialog at (132, 472) on xpath=//*[@id='post-725']/div/div/div/div/div/div/div/button
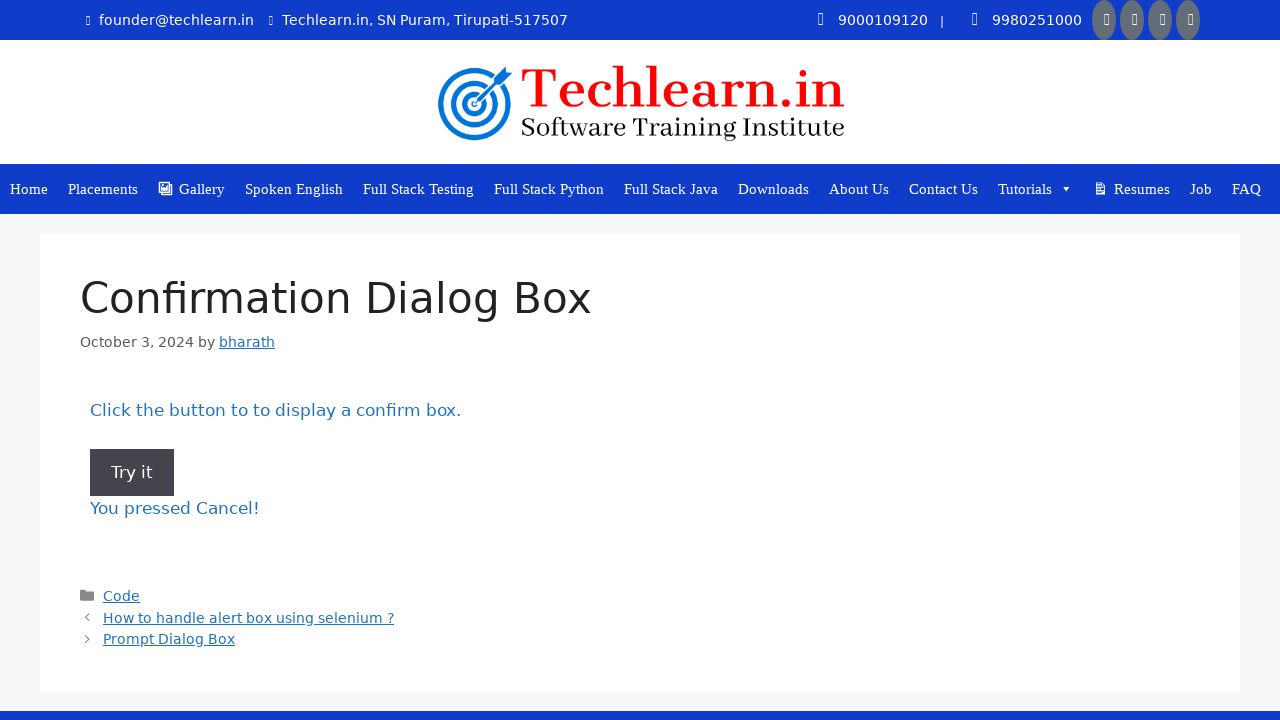

Set up dialog handler to accept alerts
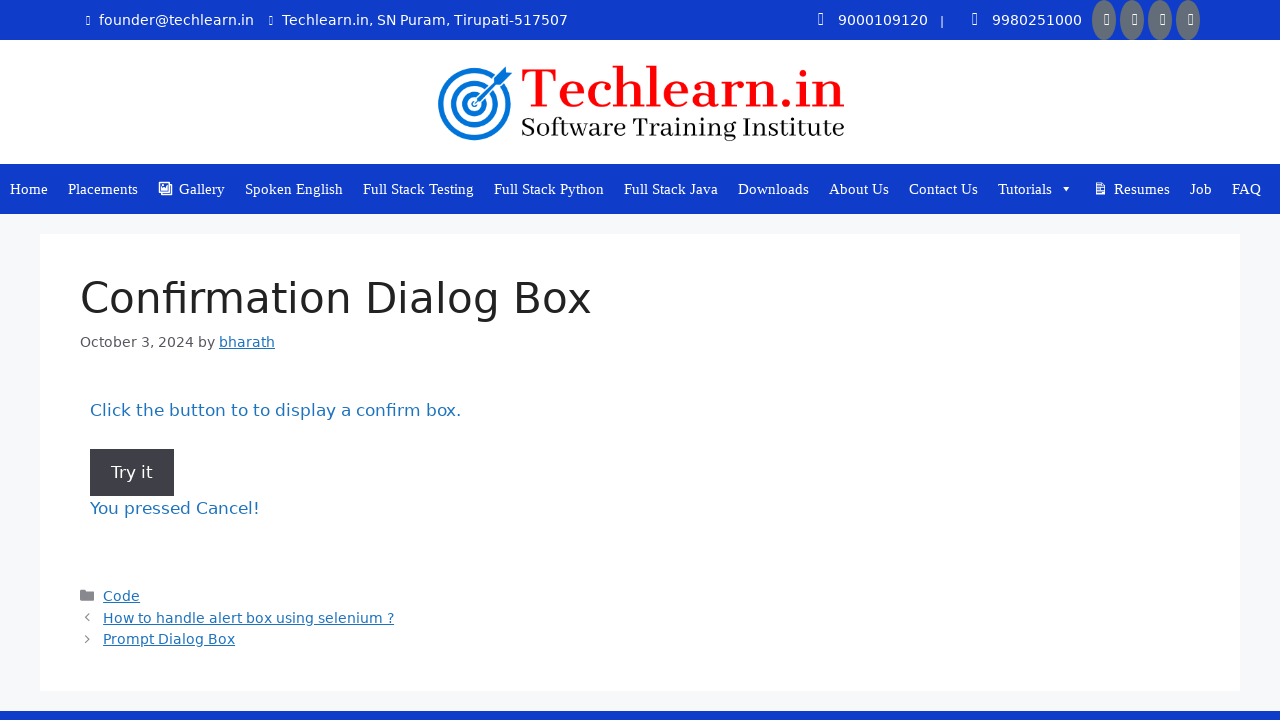

Clicked button and accepted confirmation dialog by clicking OK at (132, 472) on xpath=//*[@id='post-725']/div/div/div/div/div/div/div/button
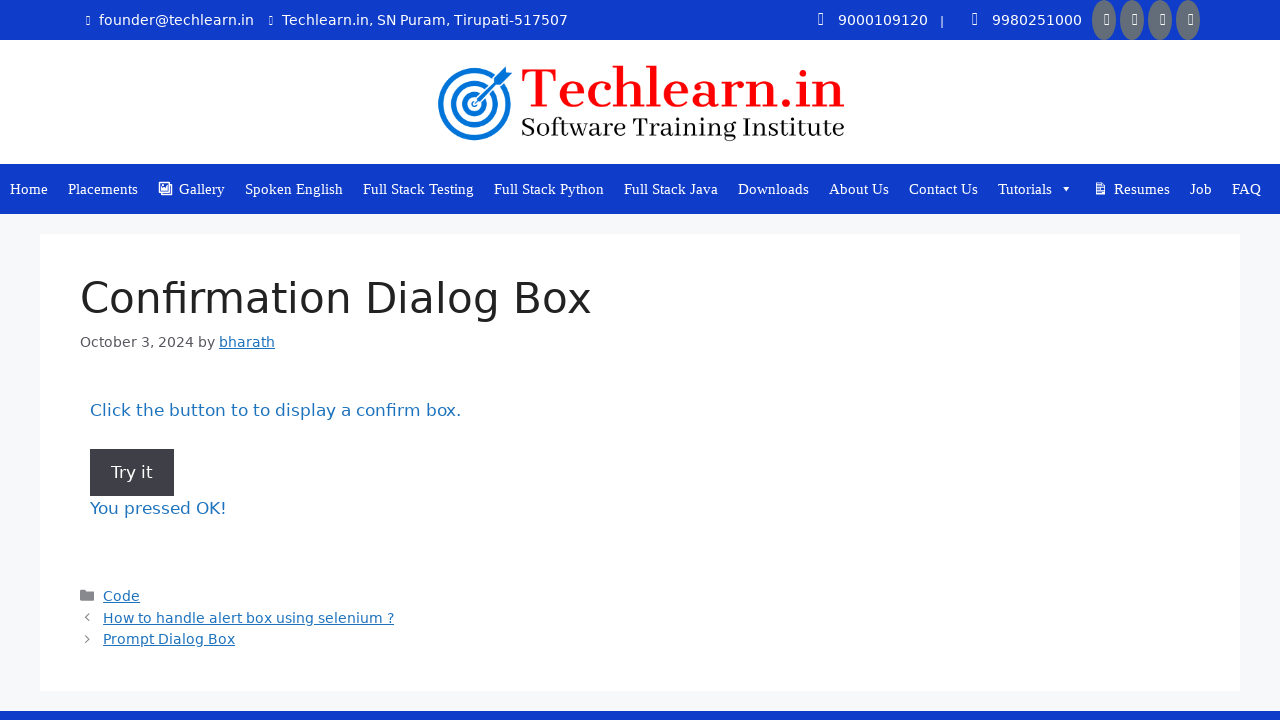

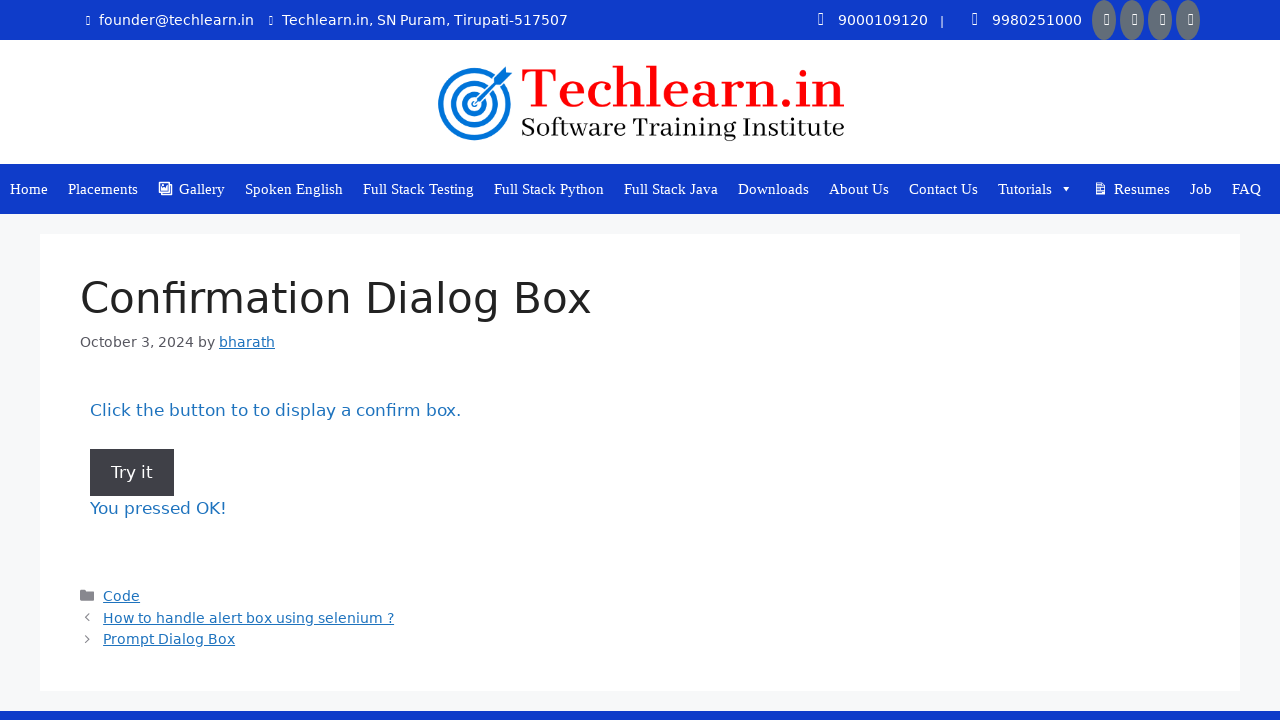